Tests JavaScript confirm dialog by clicking a button that triggers a confirm dialog, dismissing it (clicking Cancel), and verifying the result message.

Starting URL: https://the-internet.herokuapp.com/javascript_alerts

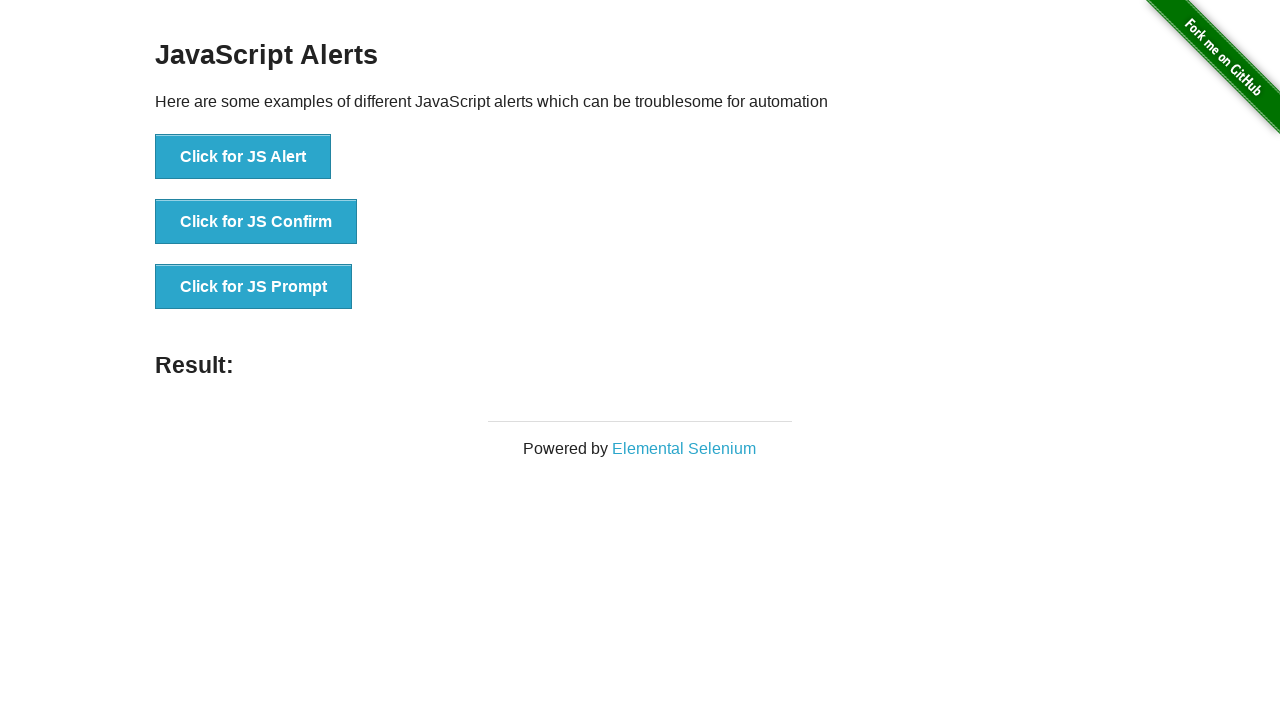

Set up dialog handler to dismiss confirm dialog by clicking Cancel
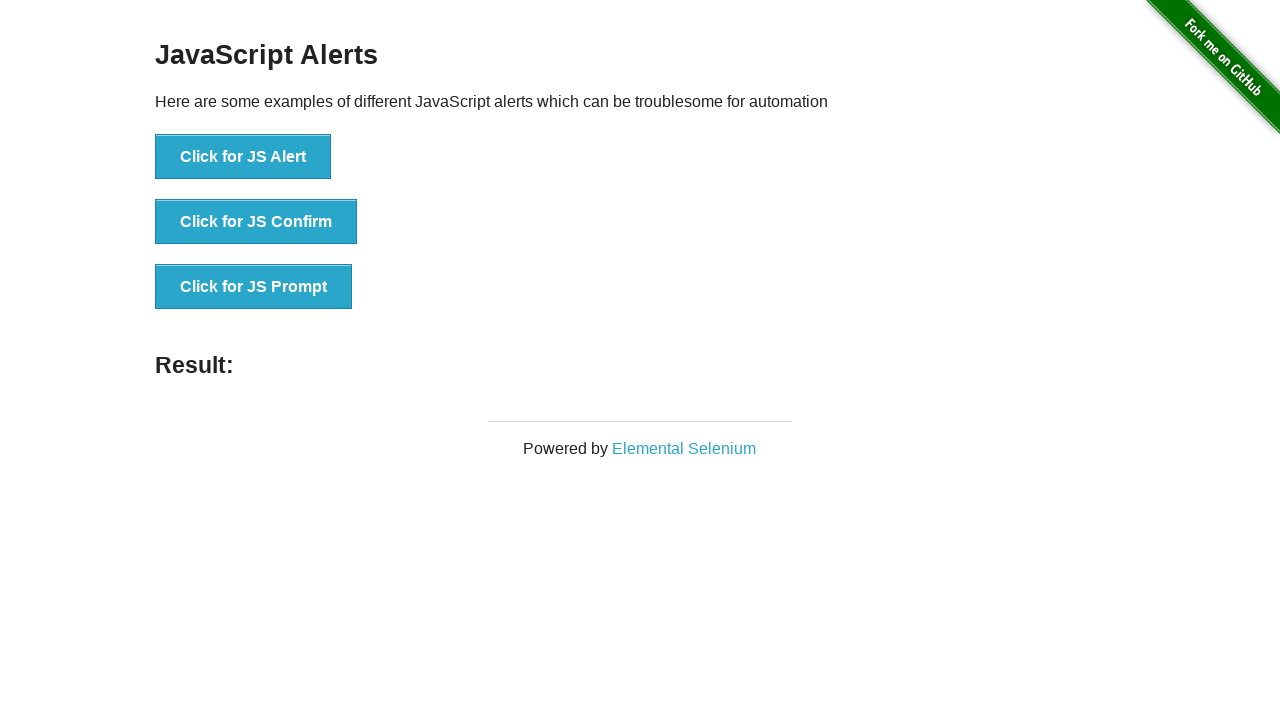

Clicked the 'Click for JS Confirm' button to trigger confirm dialog at (256, 222) on xpath=//*[text()='Click for JS Confirm']
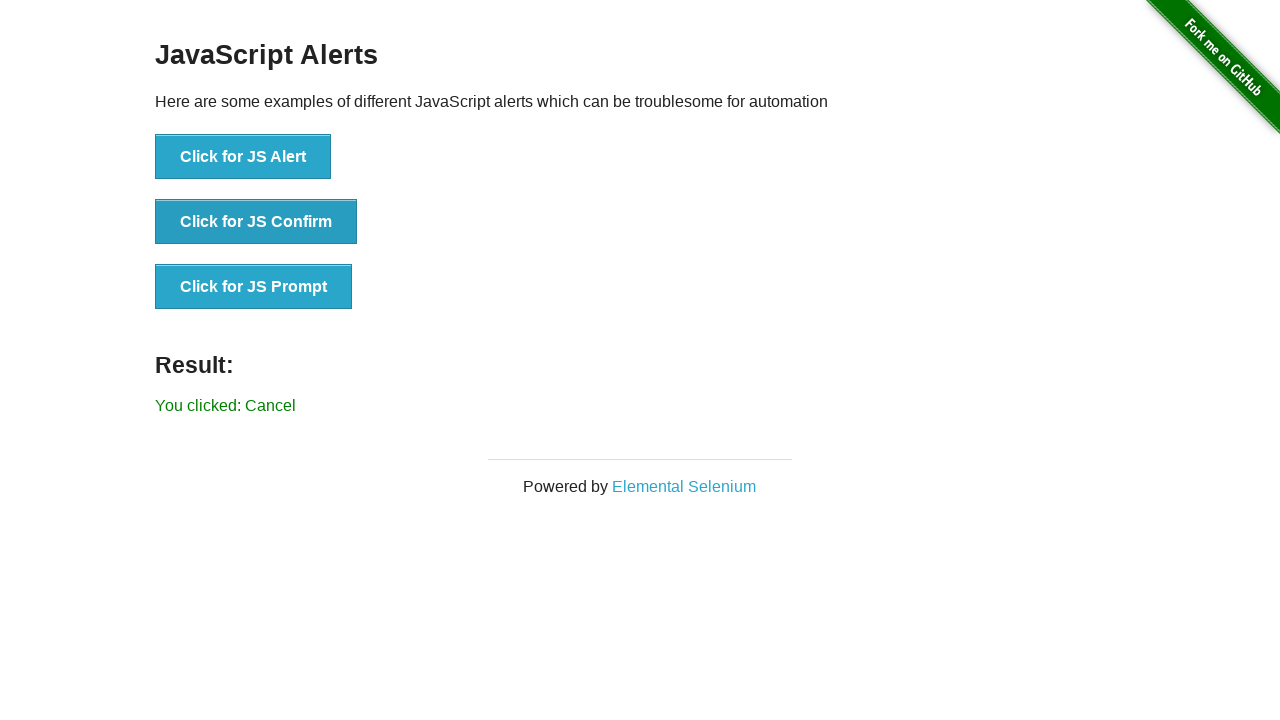

Verified result message 'You clicked: Cancel' appeared after dismissing confirm dialog
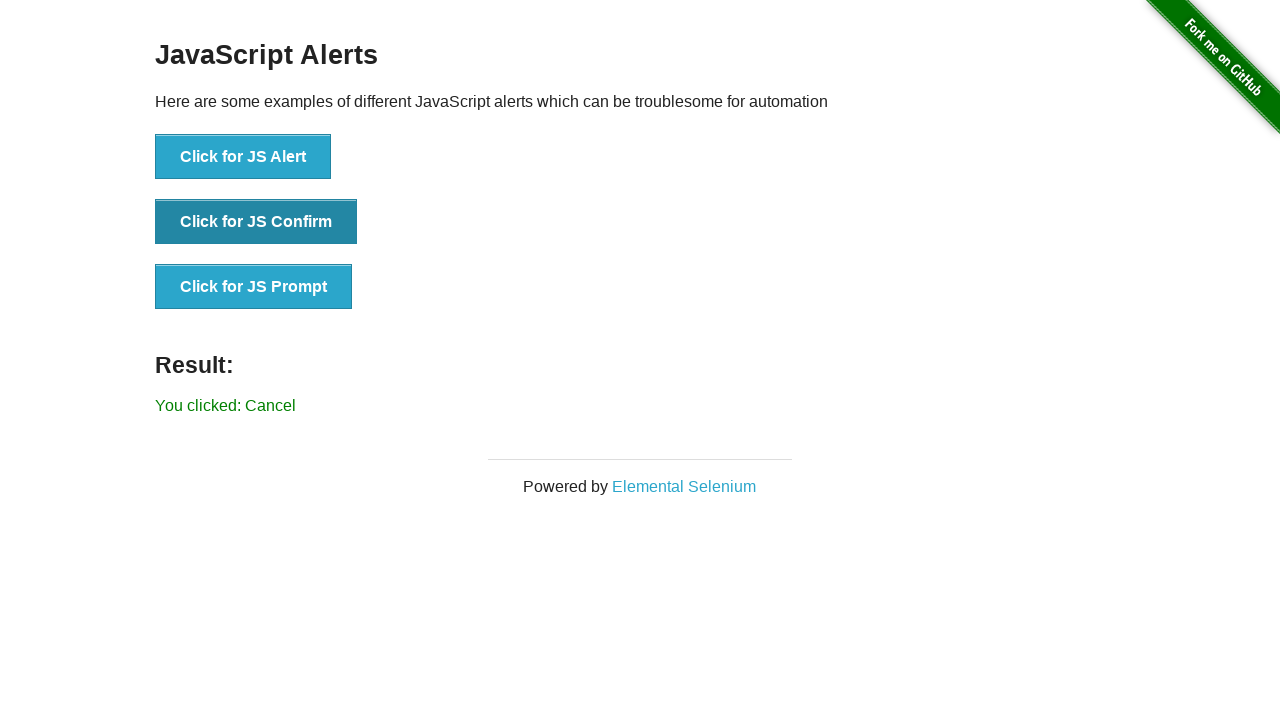

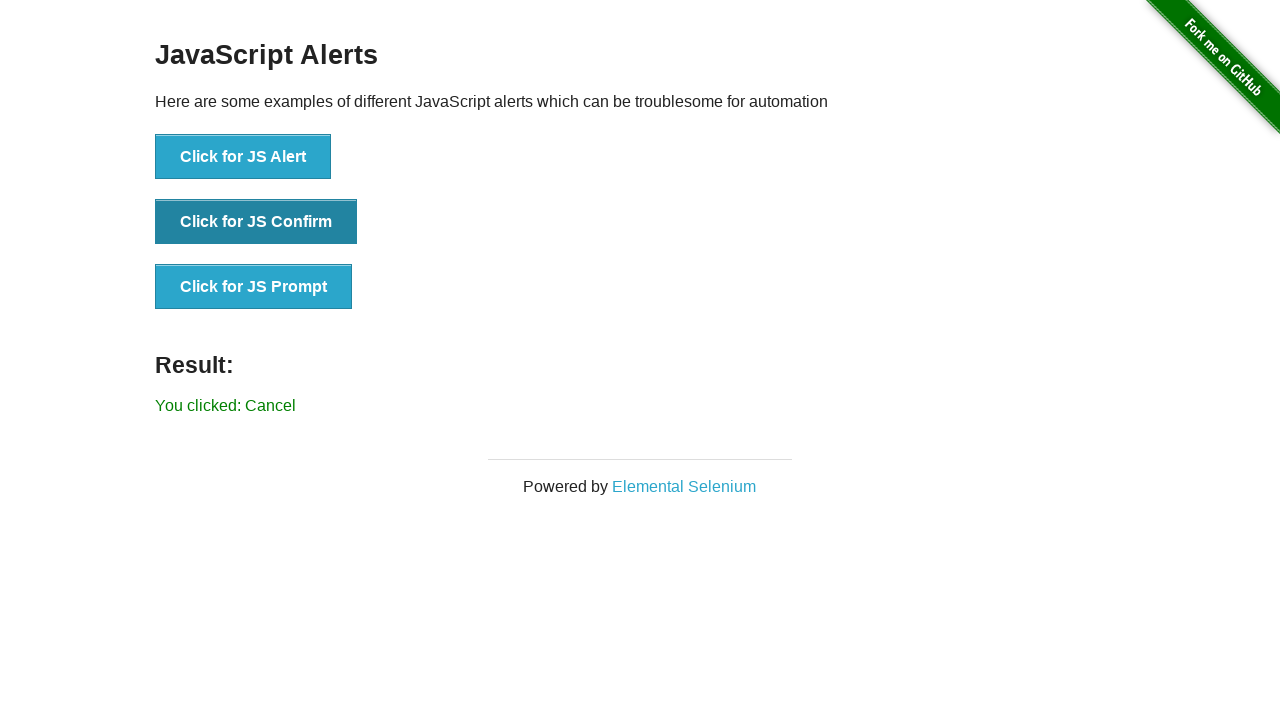